Tests checkbox selection, radio button selection, and show/hide functionality of a text display element on an automation practice page

Starting URL: https://rahulshettyacademy.com/AutomationPractice

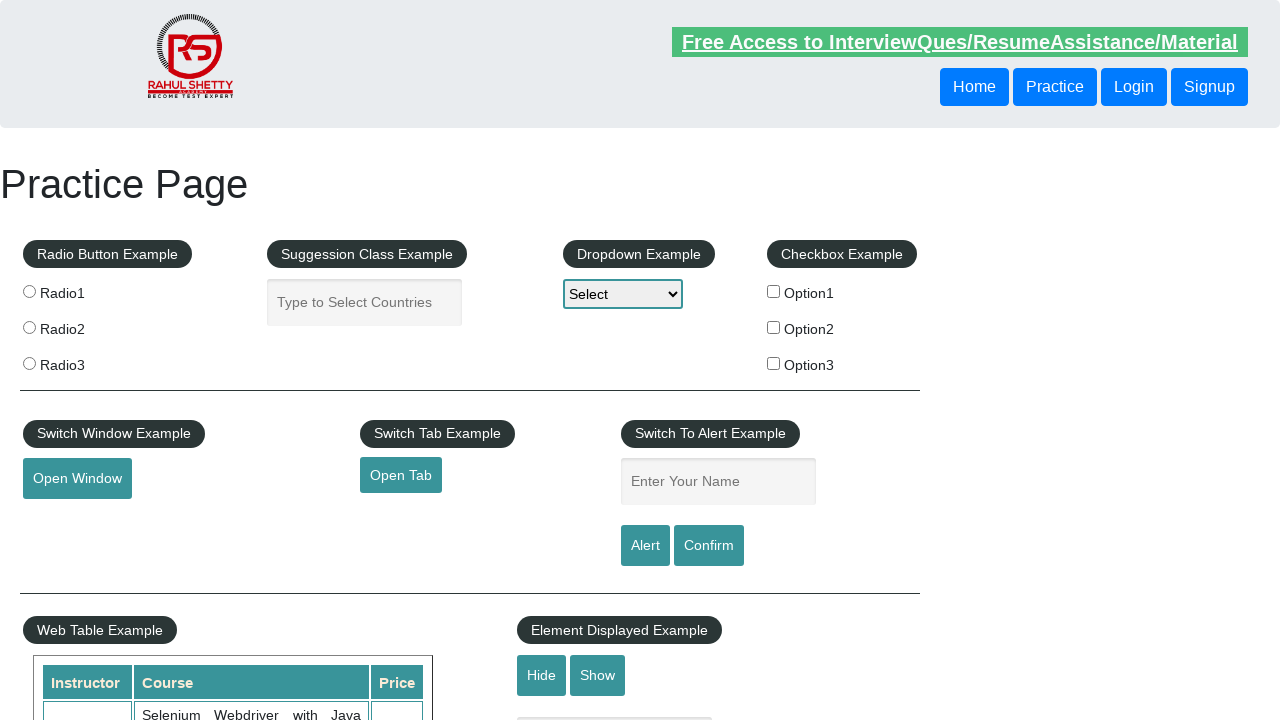

Verified current URL is https://rahulshettyacademy.com/AutomationPractice/
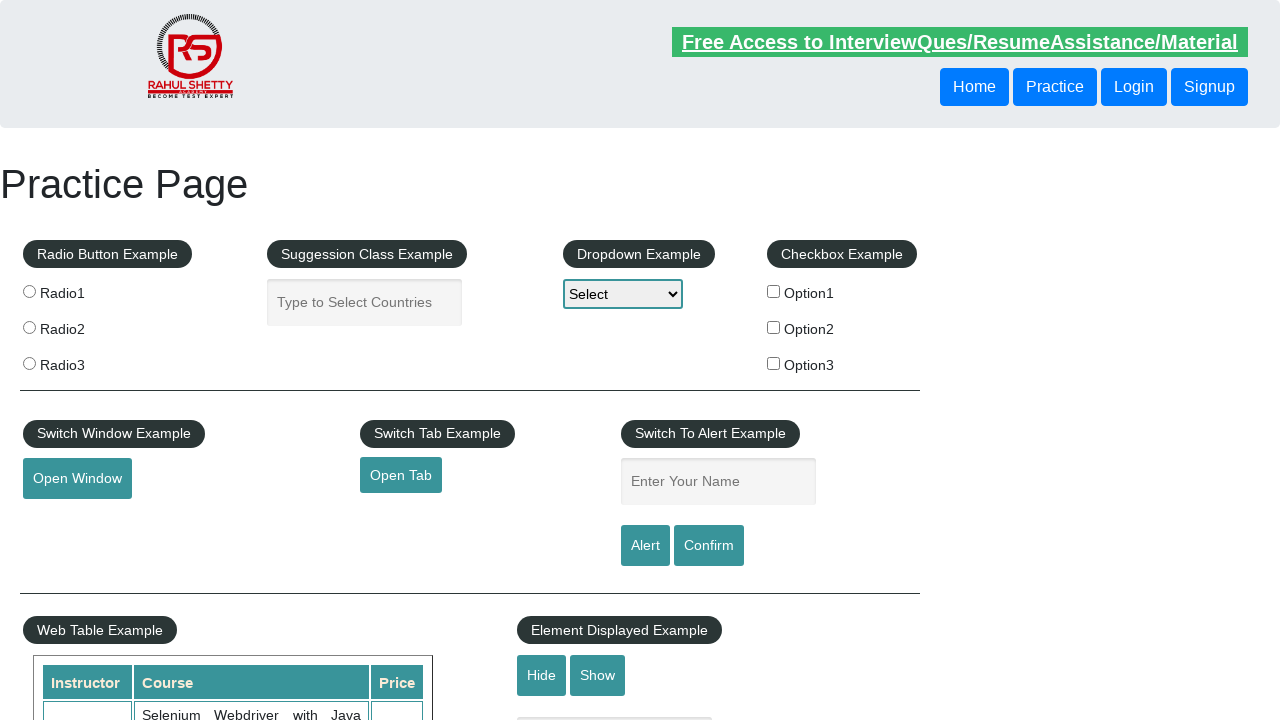

Located all checkboxes on the page
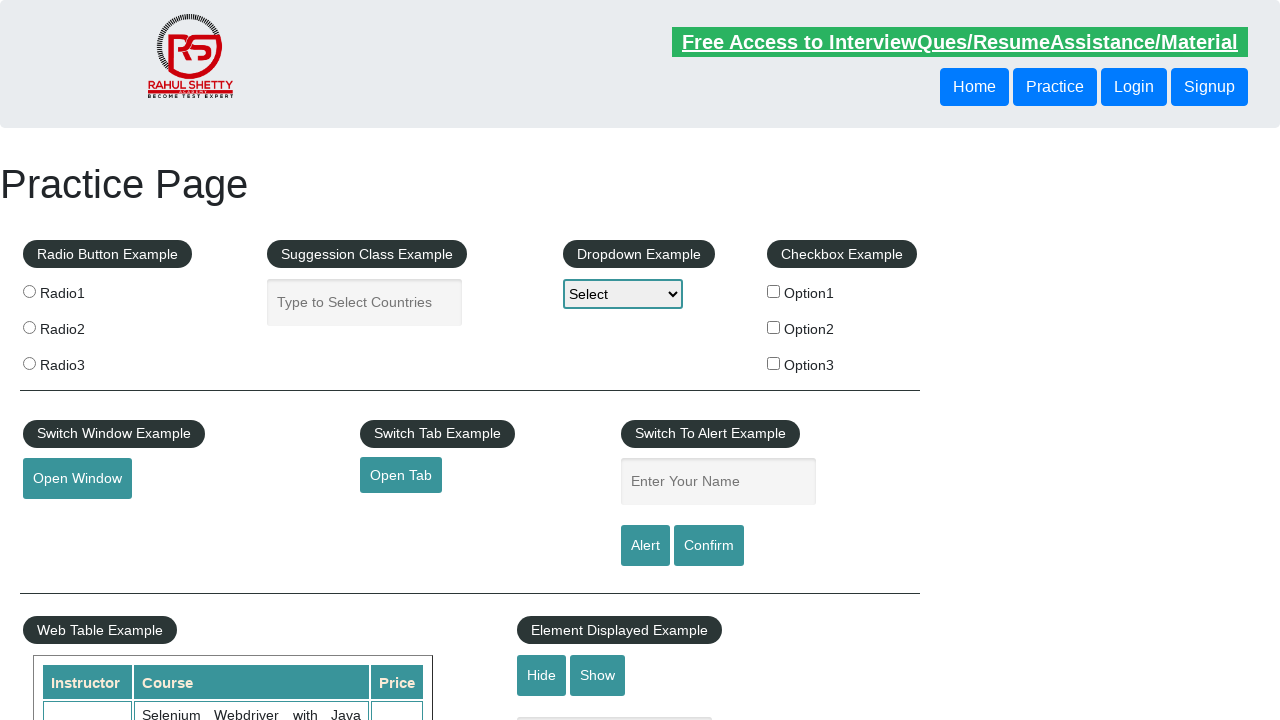

Clicked checkbox with value 'option2' at (774, 327) on xpath=//input[@type='checkbox'] >> nth=1
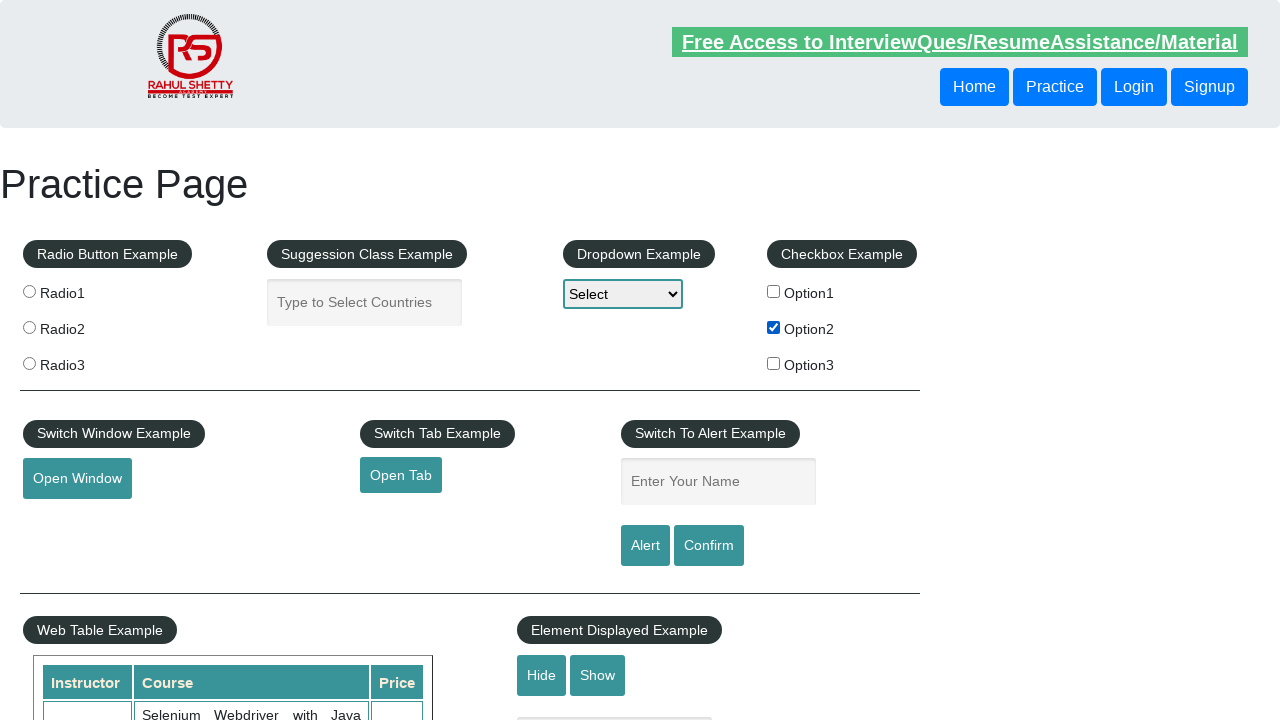

Verified checkbox option2 is checked
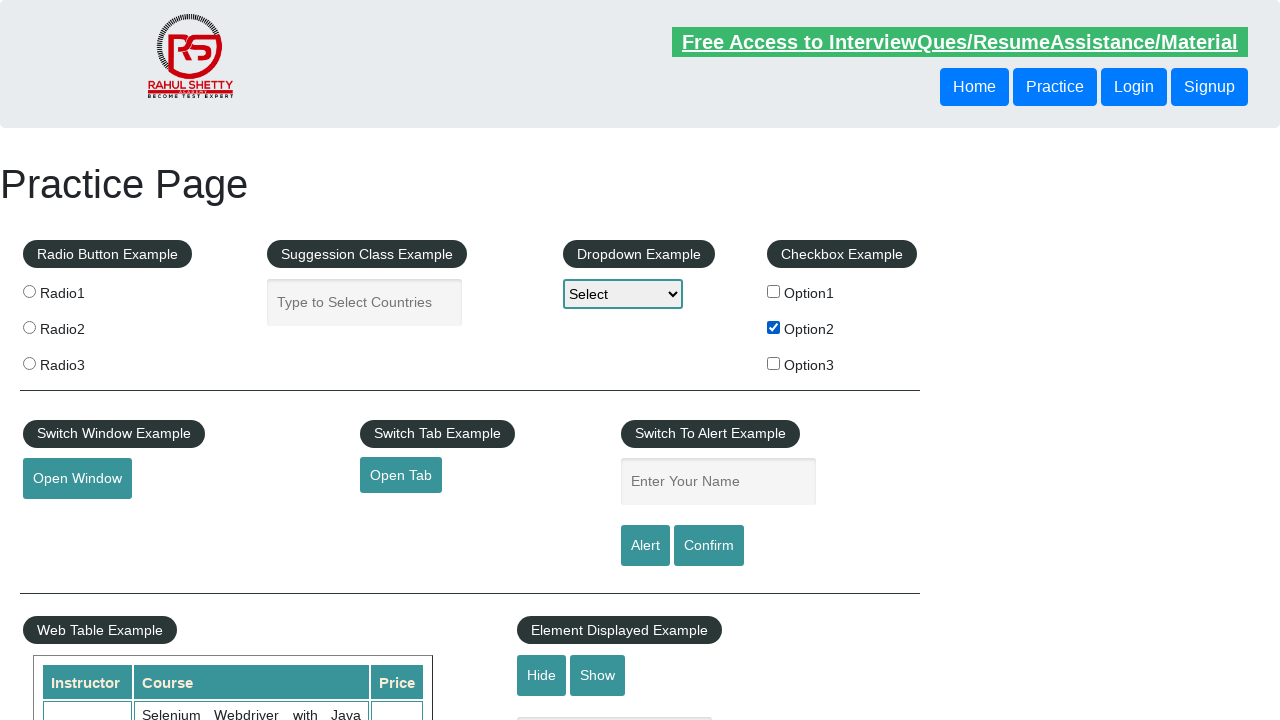

Located all radio buttons on the page
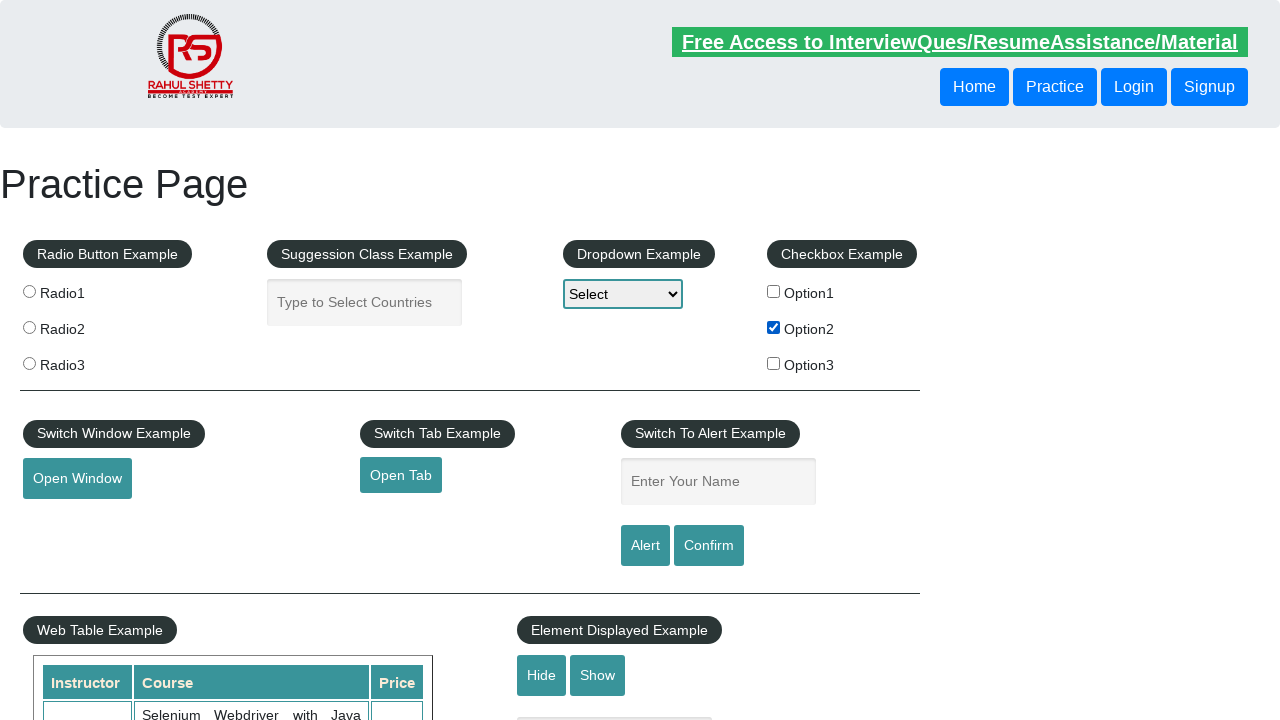

Clicked radio button with value 'radio2' at (29, 327) on xpath=//input[@class='radioButton'] >> nth=1
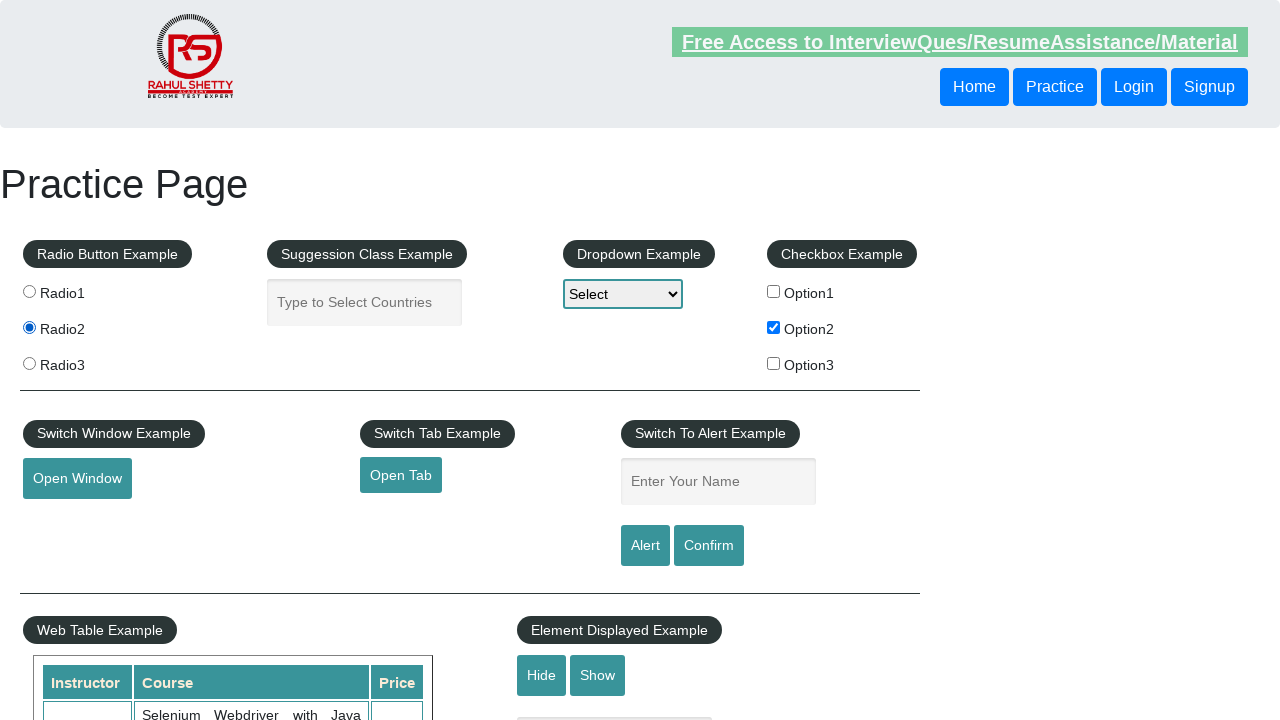

Verified radio button radio2 is selected
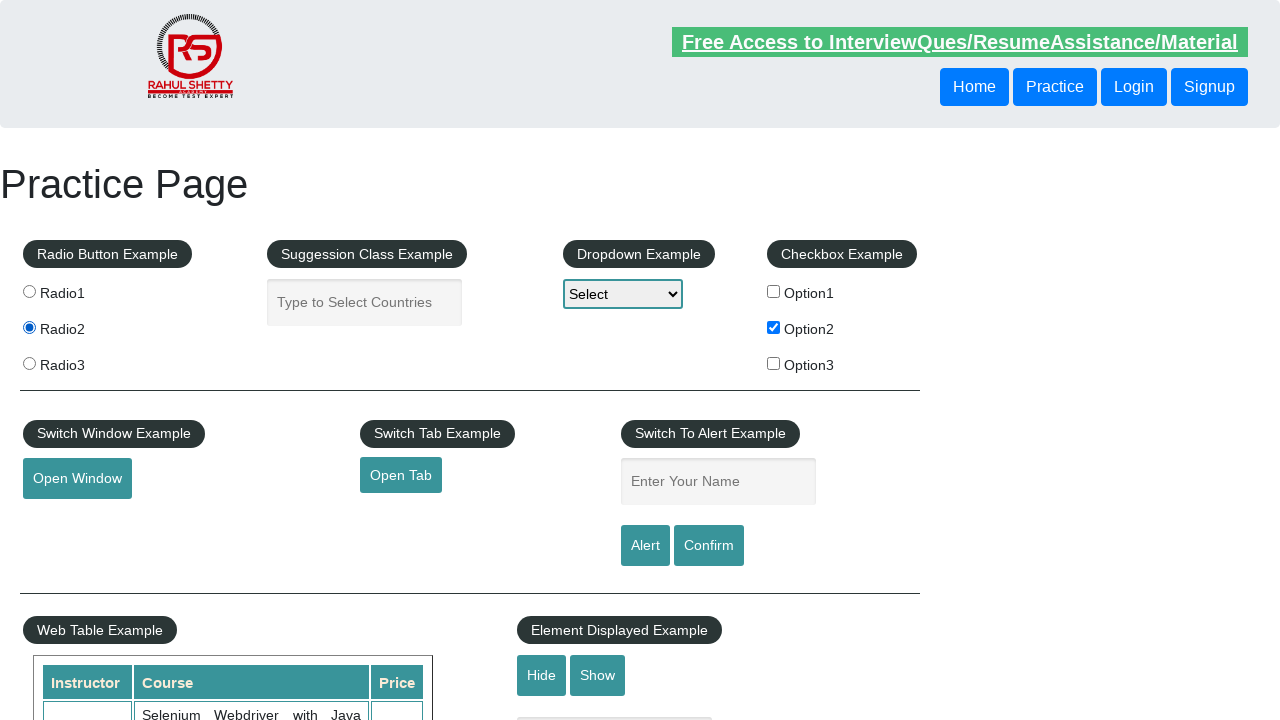

Verified text display element is initially visible
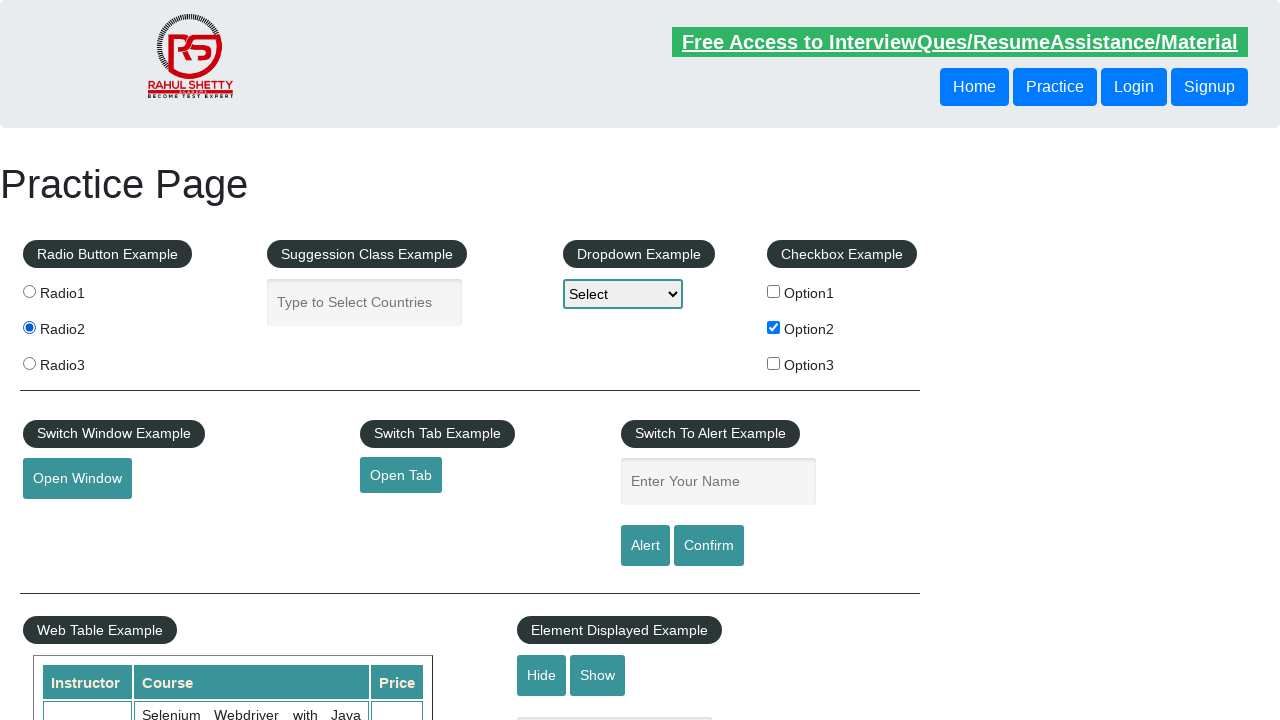

Clicked hide button to hide text display element at (542, 675) on #hide-textbox
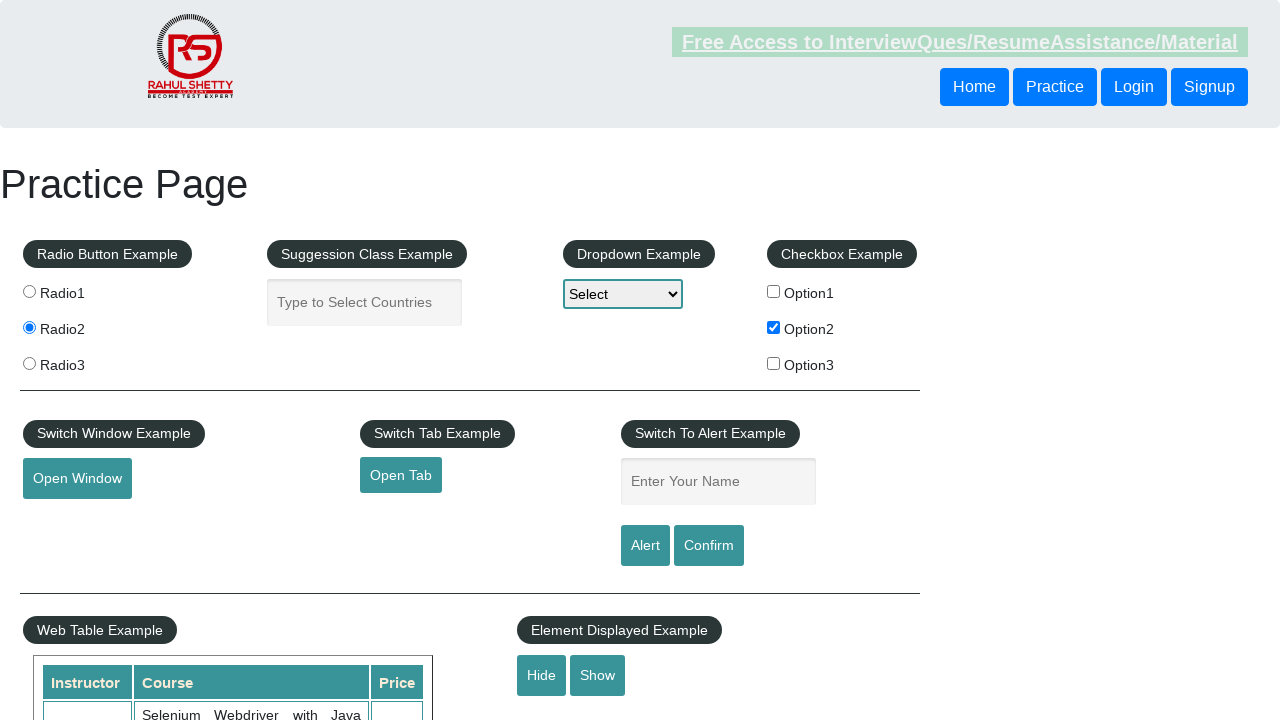

Verified text display element is now hidden
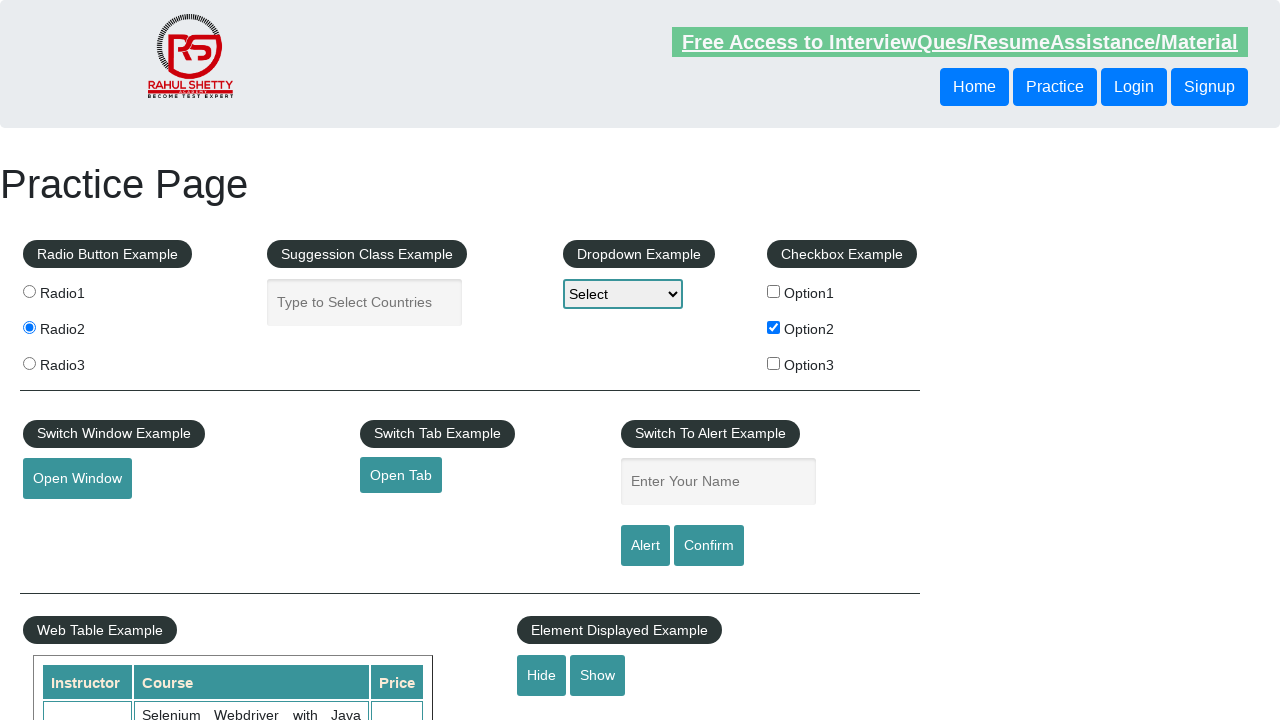

Clicked show button to display text element at (598, 675) on #show-textbox
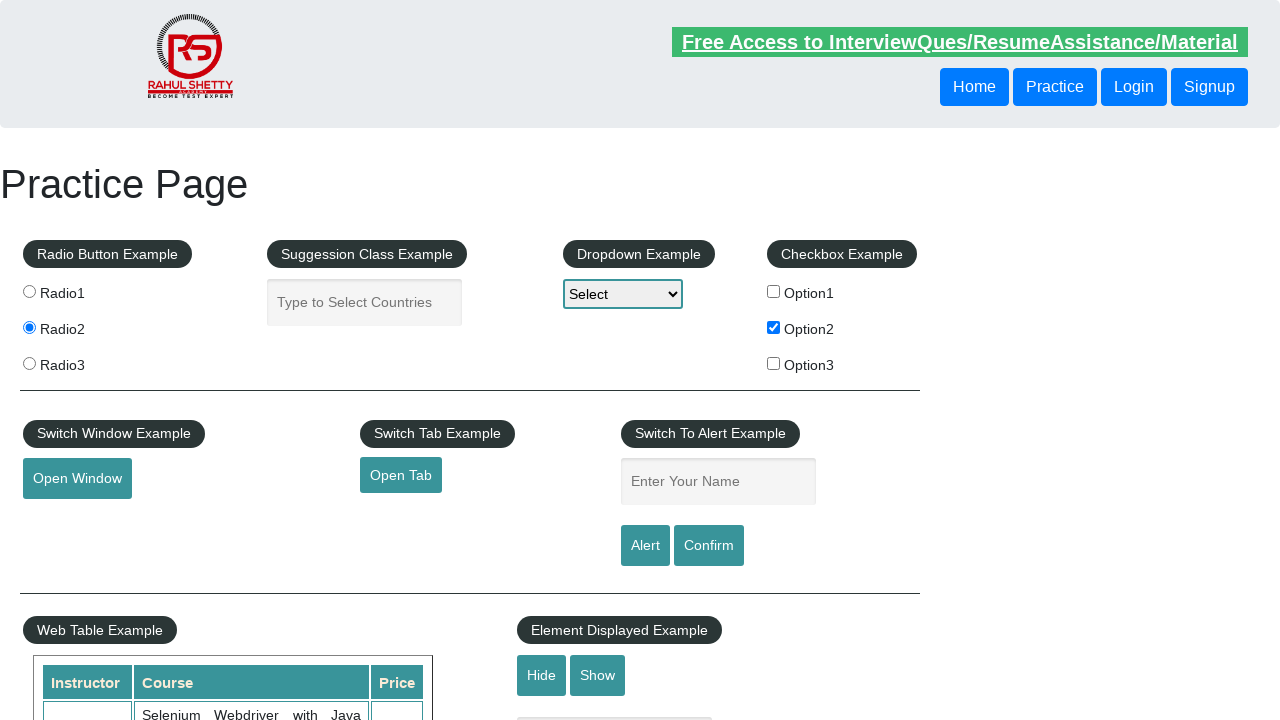

Verified text display element is visible again
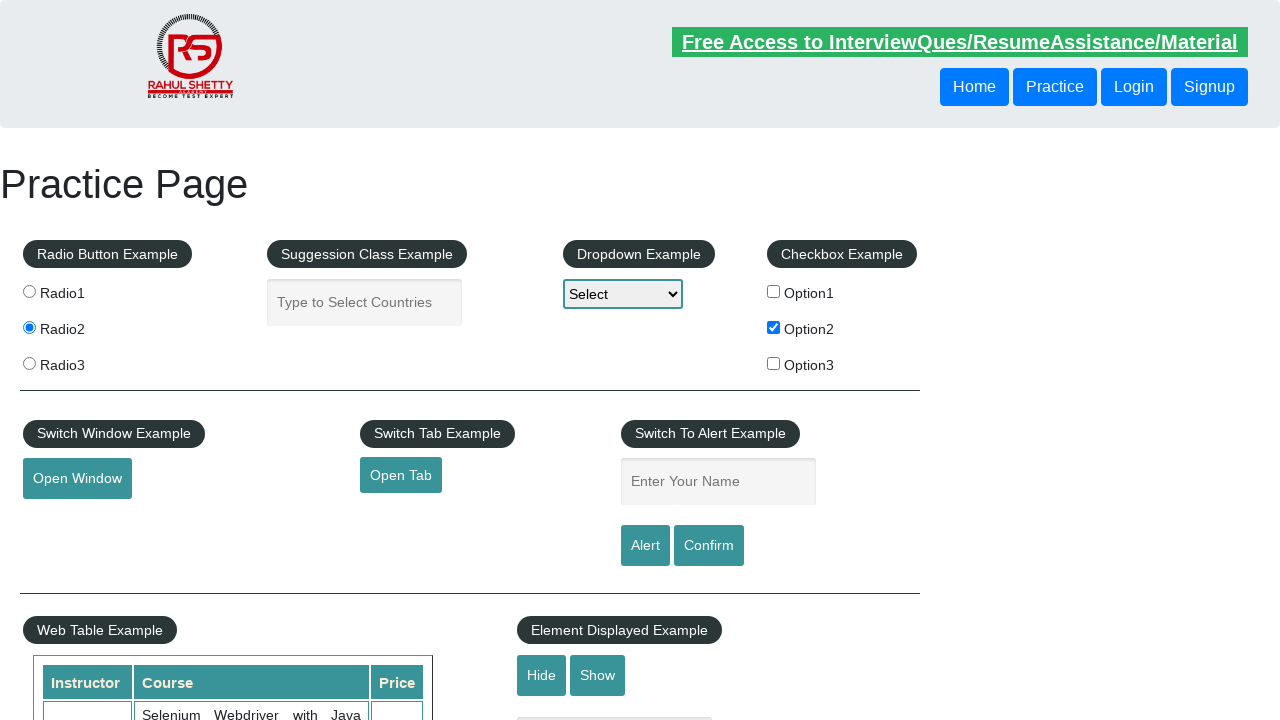

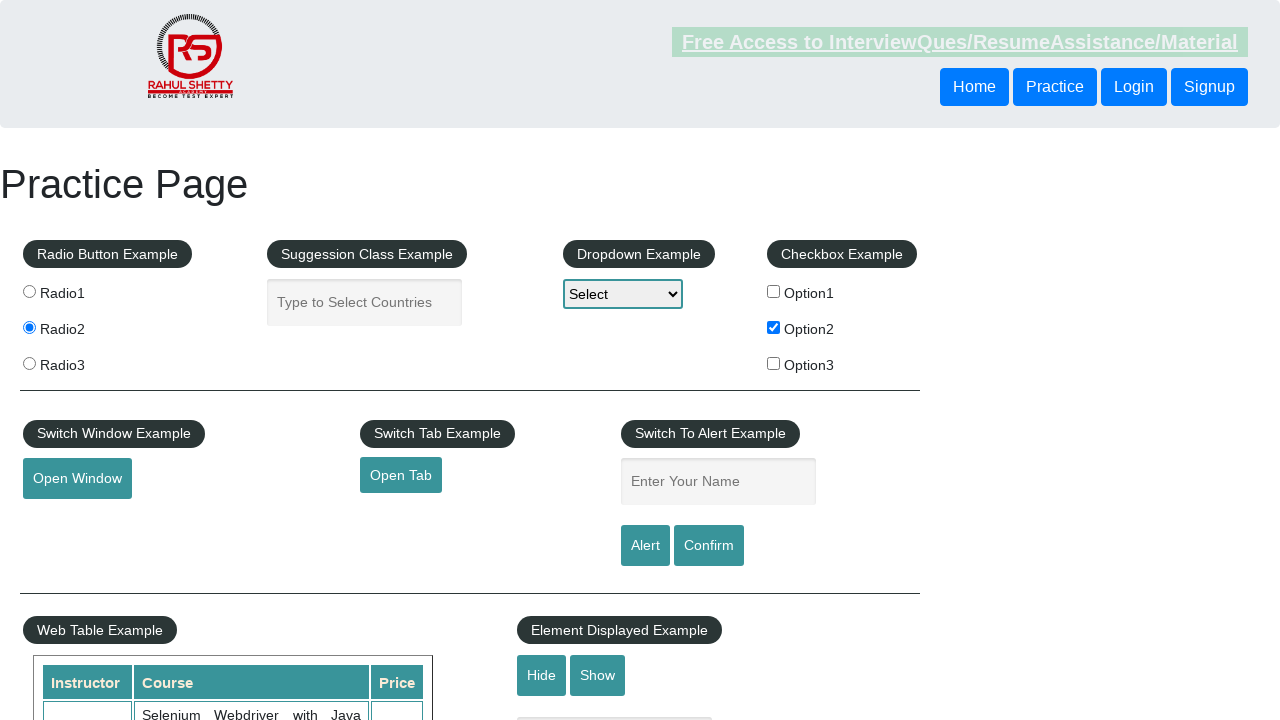